Tests a math quiz page by reading two numbers, calculating their sum, selecting the result from a dropdown, and submitting the answer

Starting URL: https://suninjuly.github.io/selects1.html

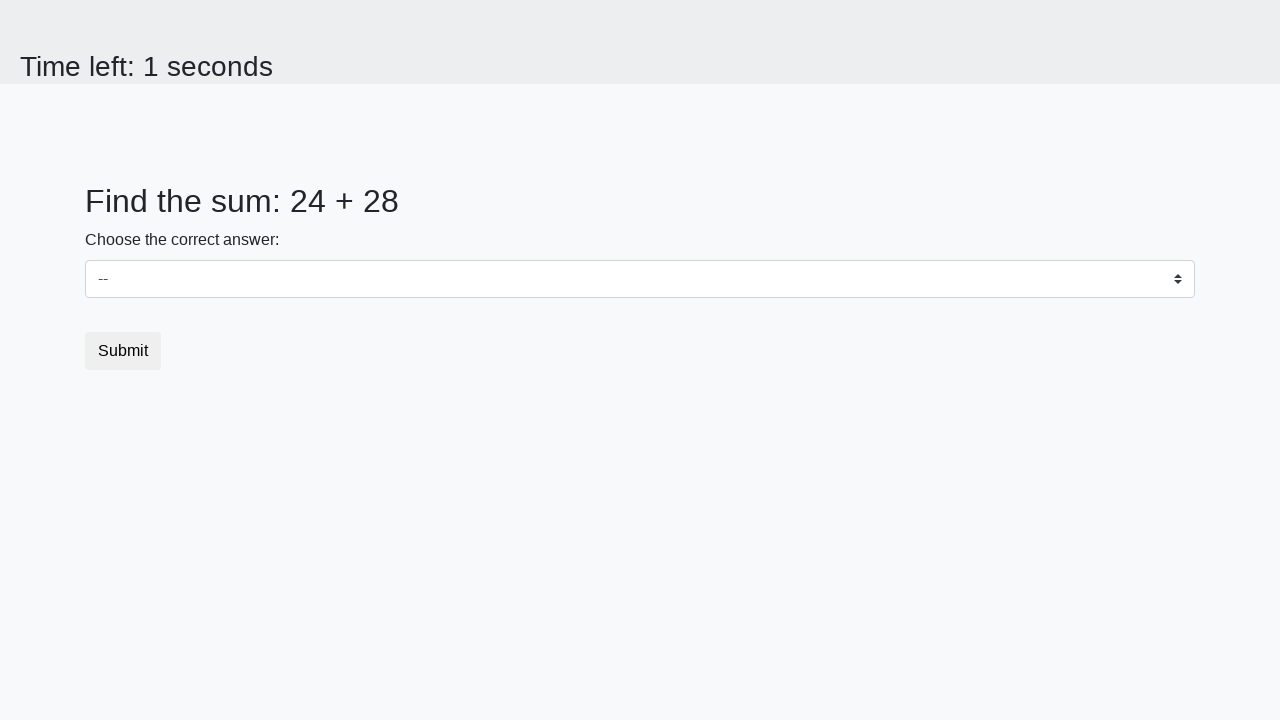

Read first number from #num1 element
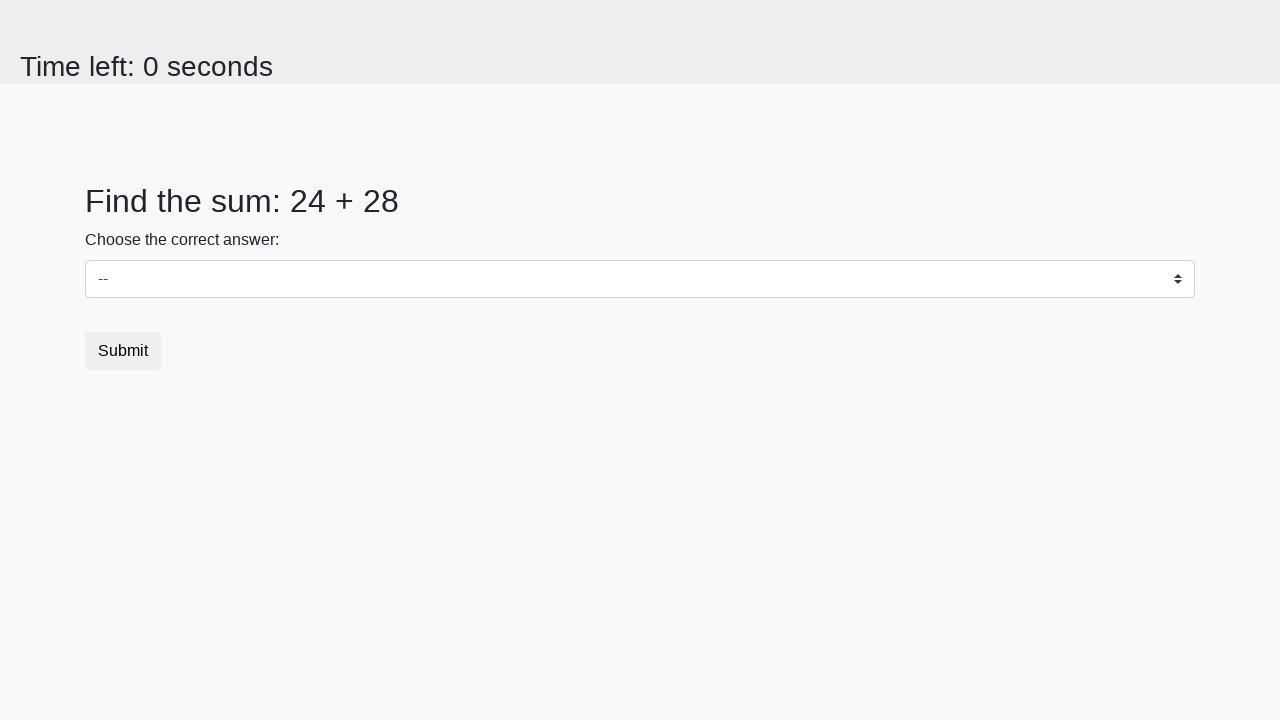

Read second number from #num2 element
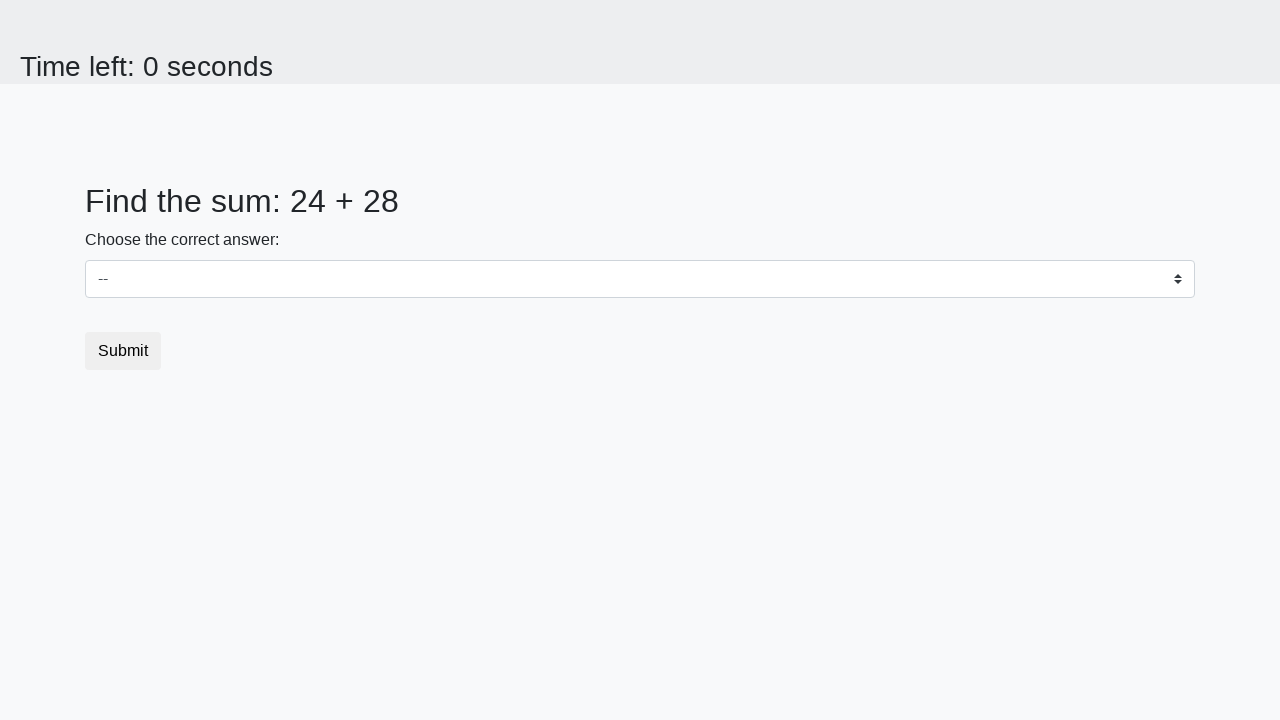

Calculated sum: 24 + 28 = 52
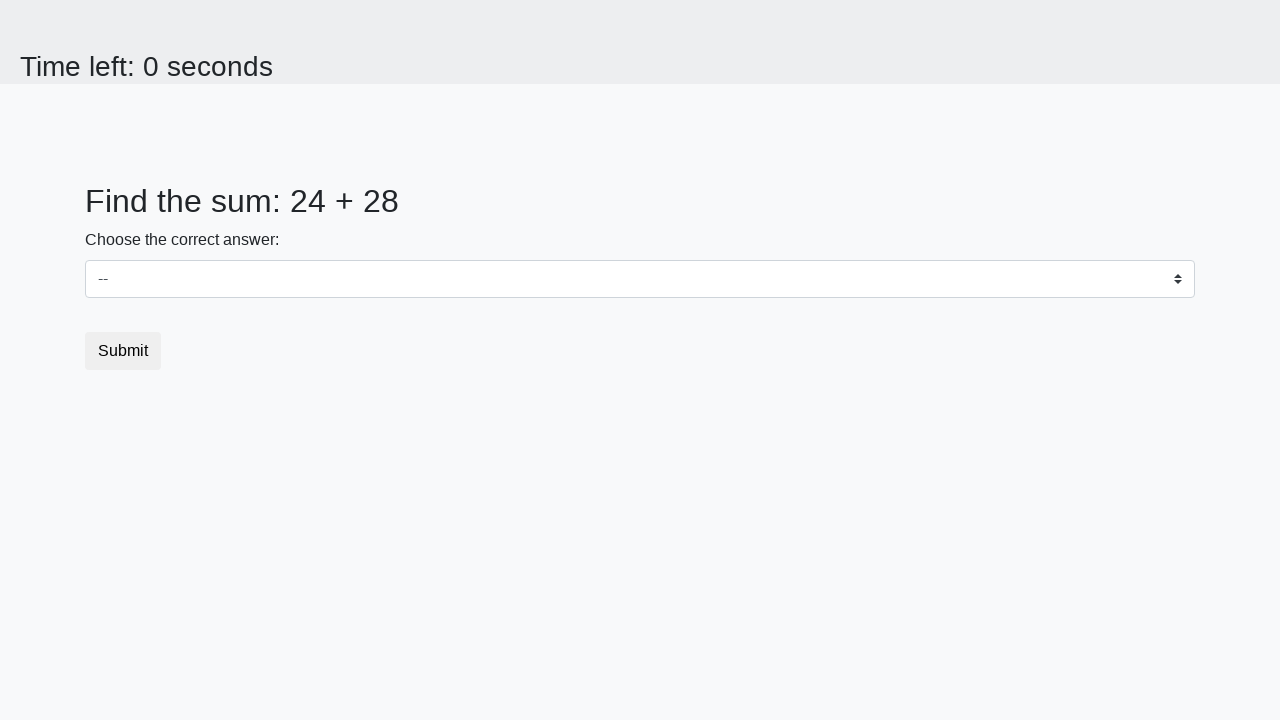

Selected calculated sum 52 from dropdown on #dropdown
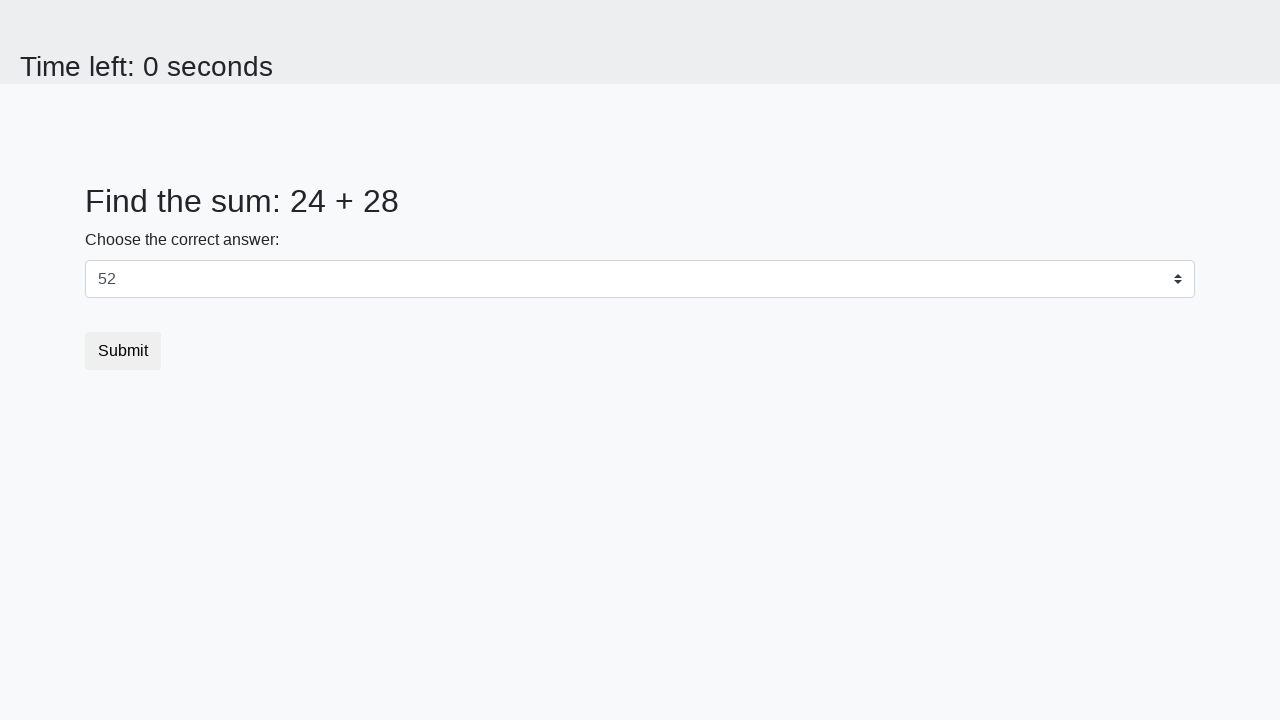

Clicked submit button to submit answer at (123, 351) on .btn
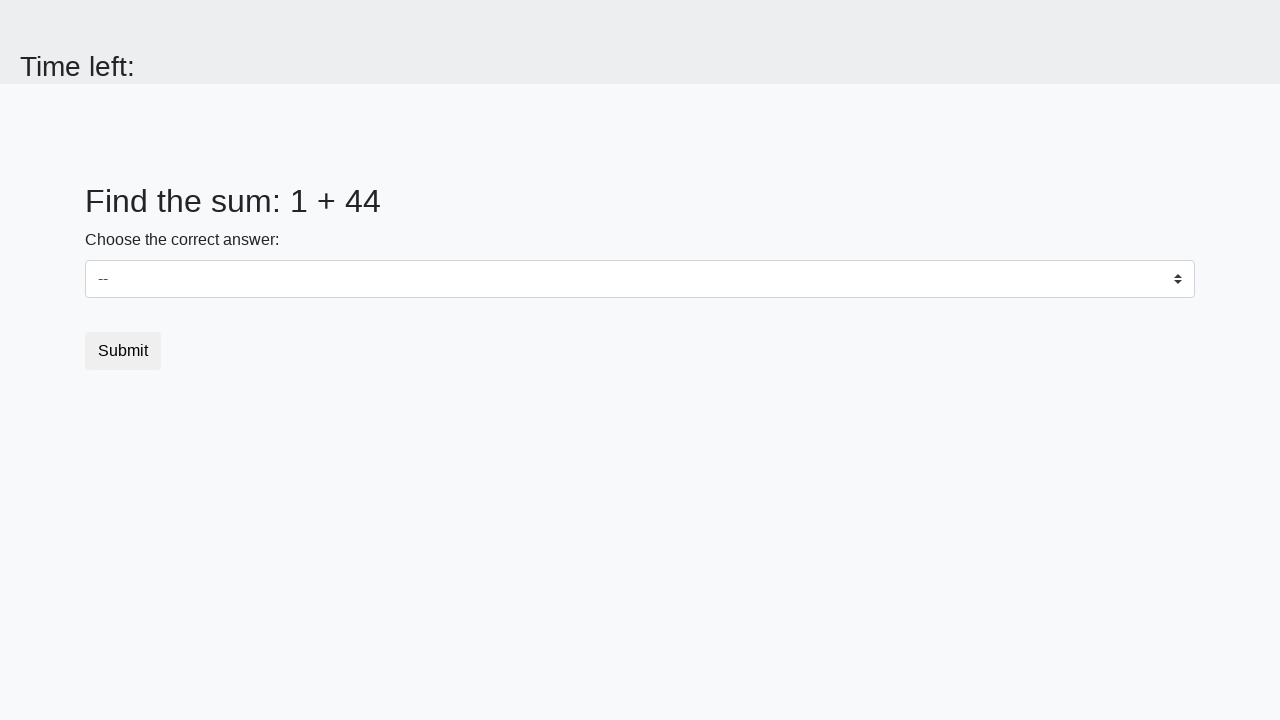

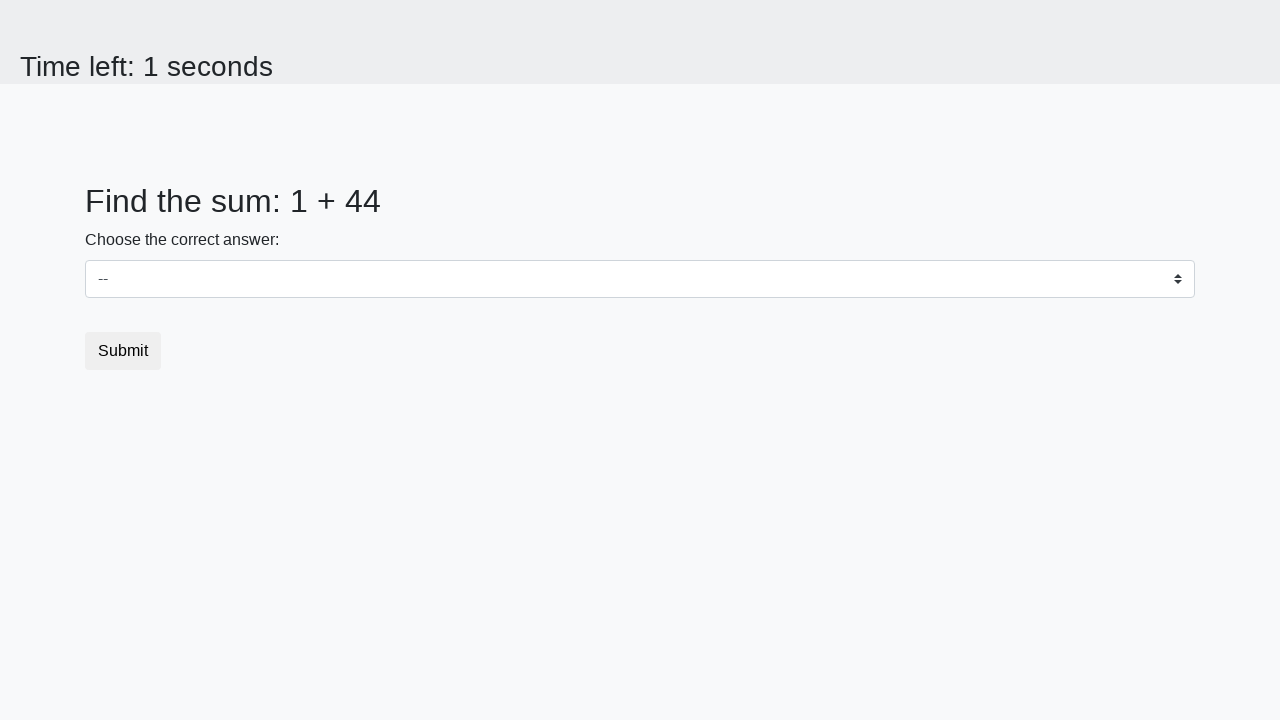